Tests dropdown handling by navigating to OrangeHRM's 30-day trial page and selecting "Egypt" from the country dropdown menu.

Starting URL: https://www.orangehrm.com/orangehrm-30-day-trial#free-trial-info-menu

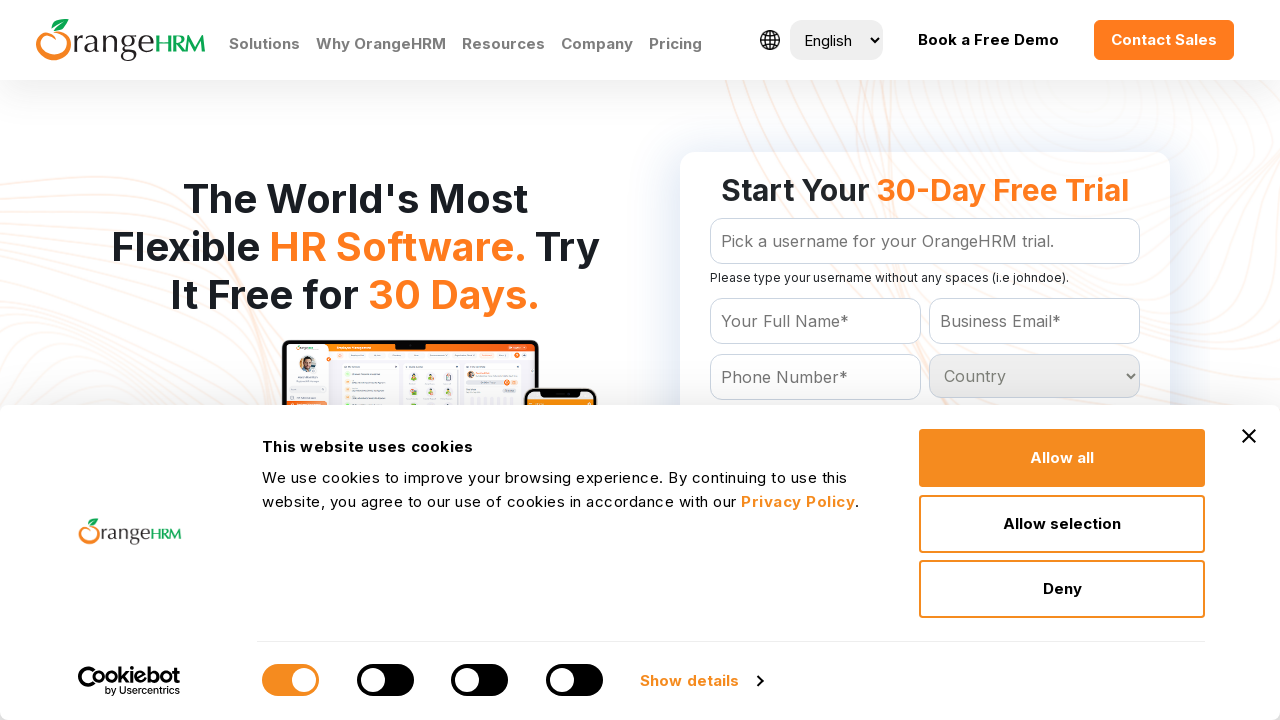

Navigated to OrangeHRM 30-day trial page
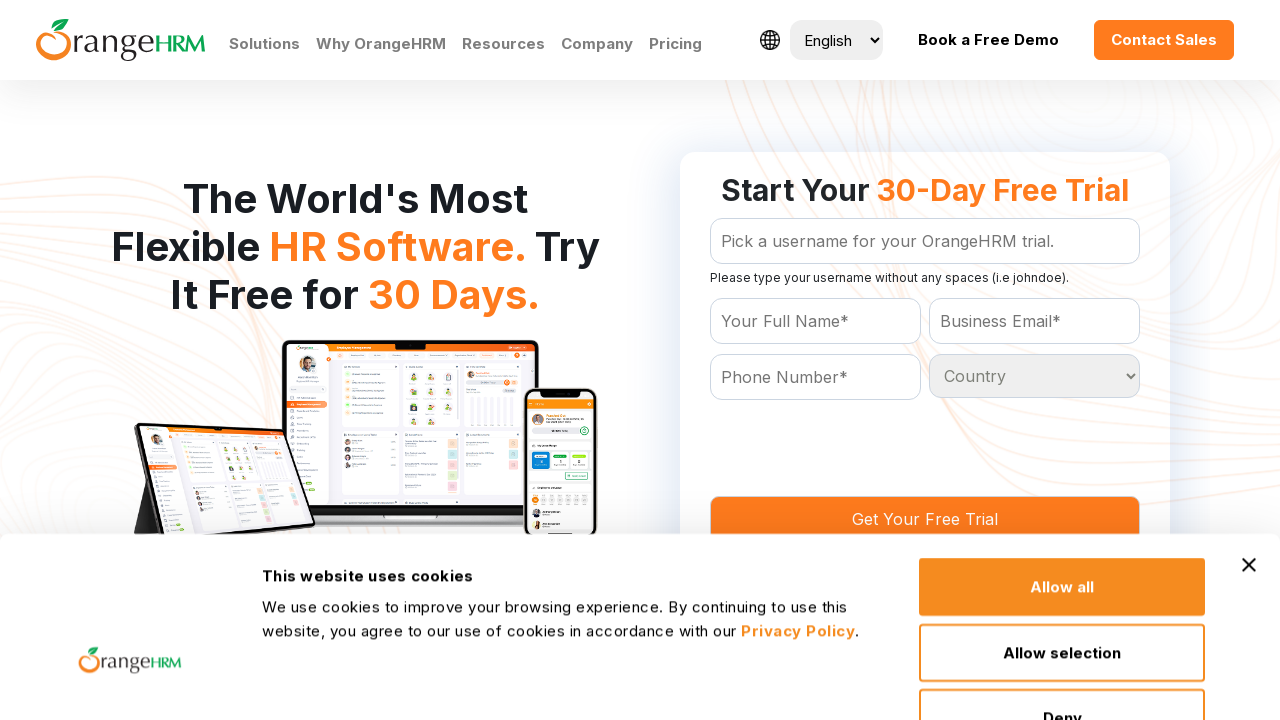

Country dropdown element became visible
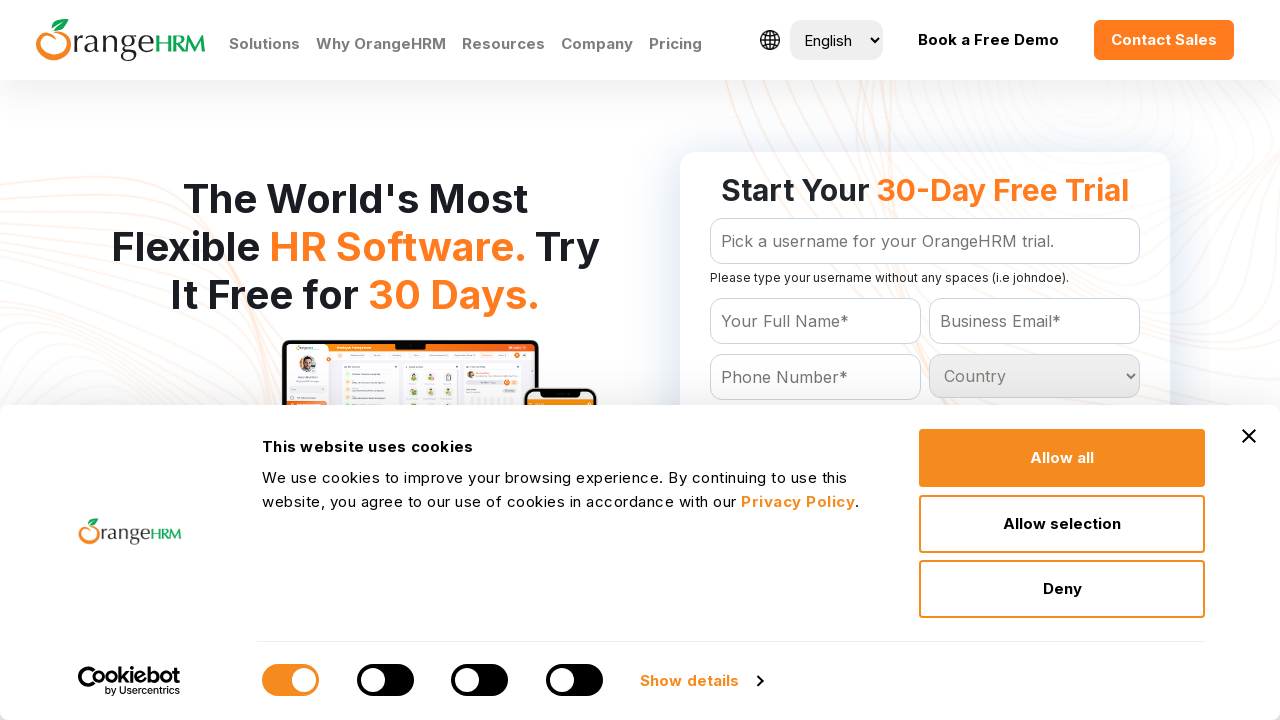

Selected 'Egypt' from the country dropdown menu on #Form_getForm_Country
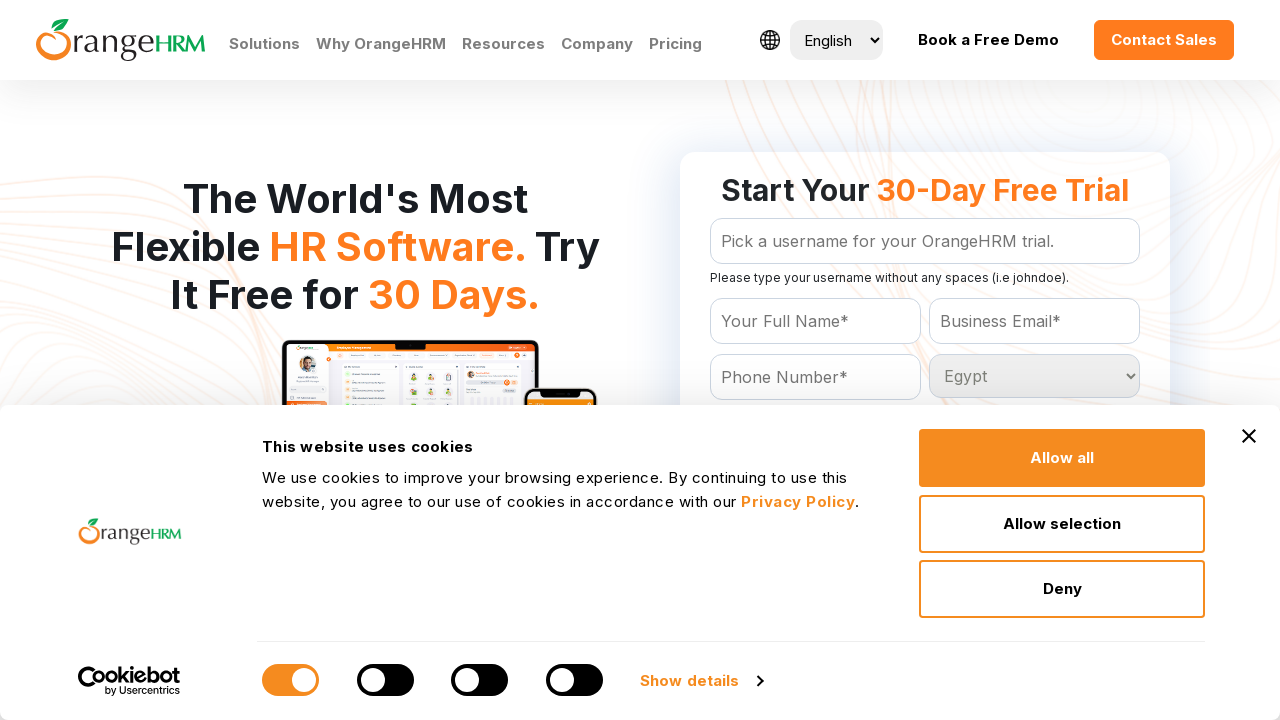

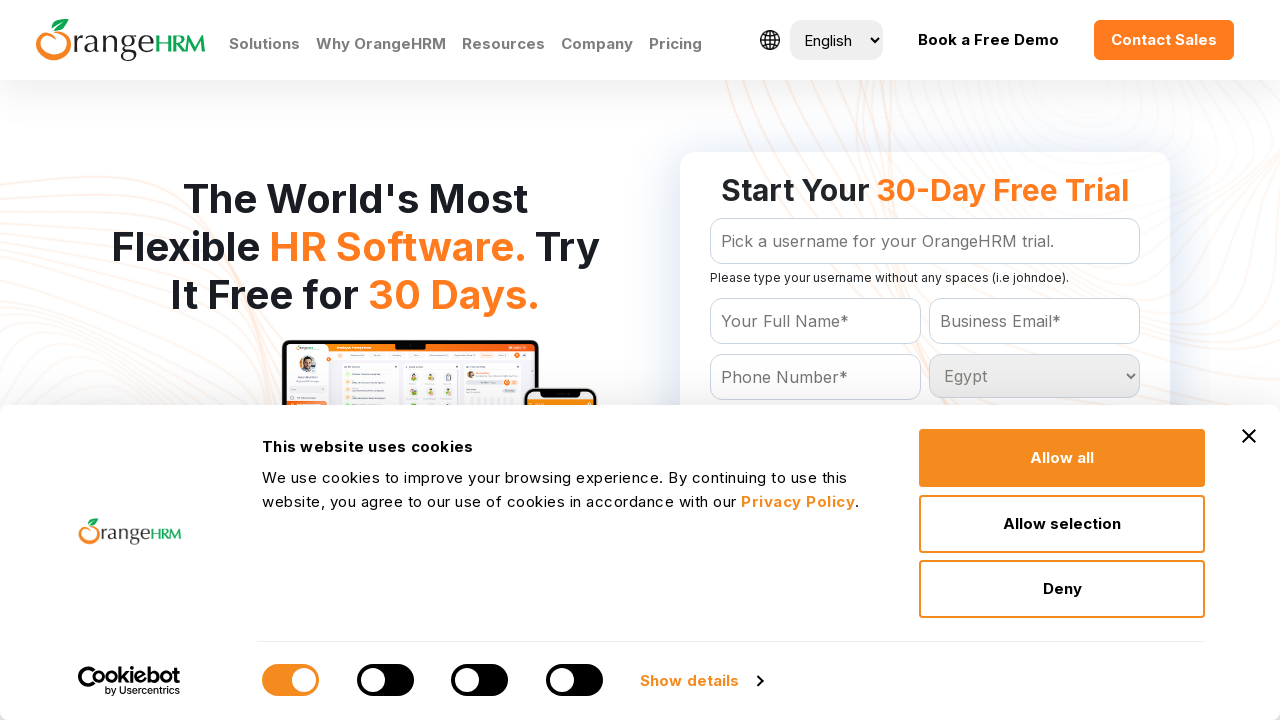